Tests drag and drop functionality on jQuery UI demo page by dragging an element from source to target within an iframe

Starting URL: https://jqueryui.com/droppable/

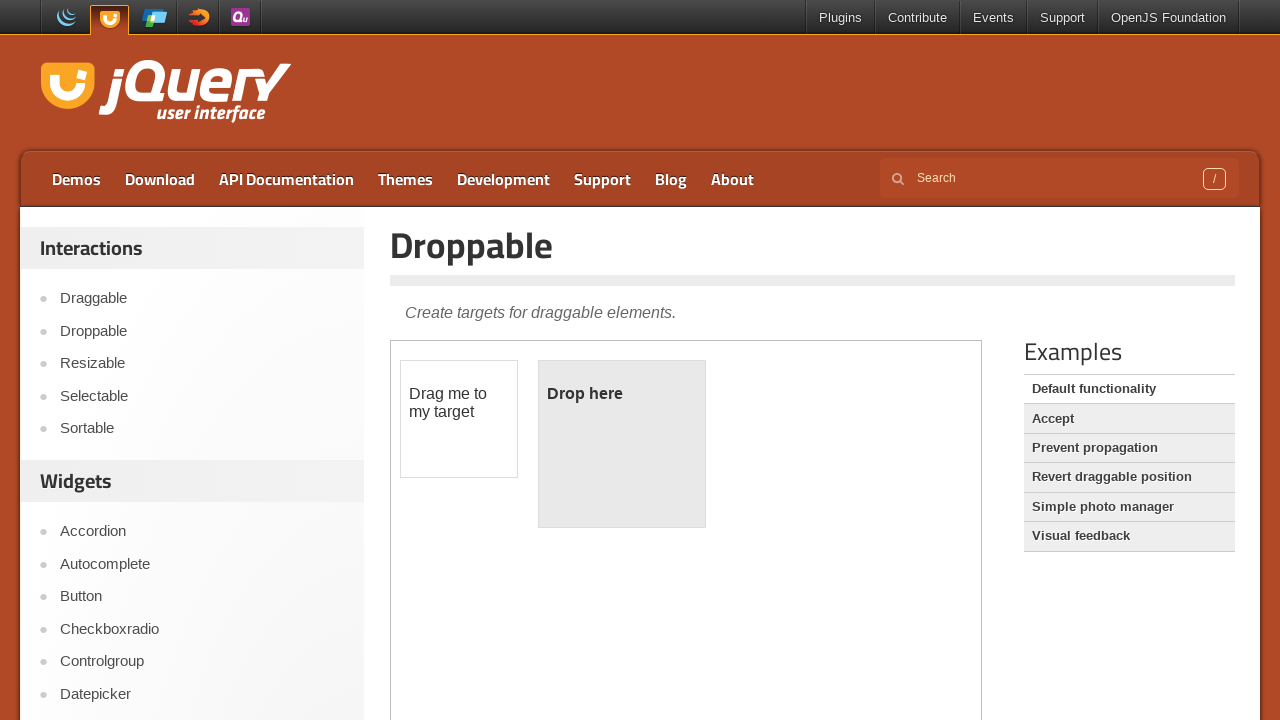

Located the iframe containing the drag and drop demo
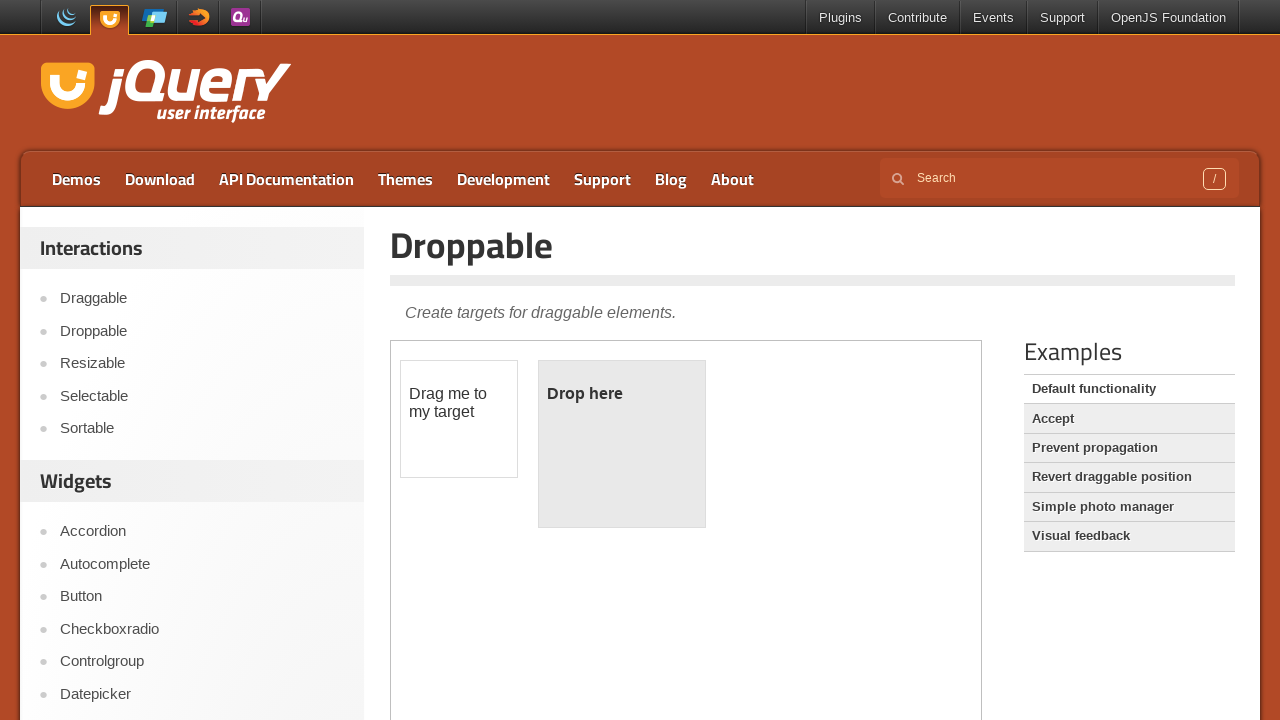

Located the draggable element with id 'draggable'
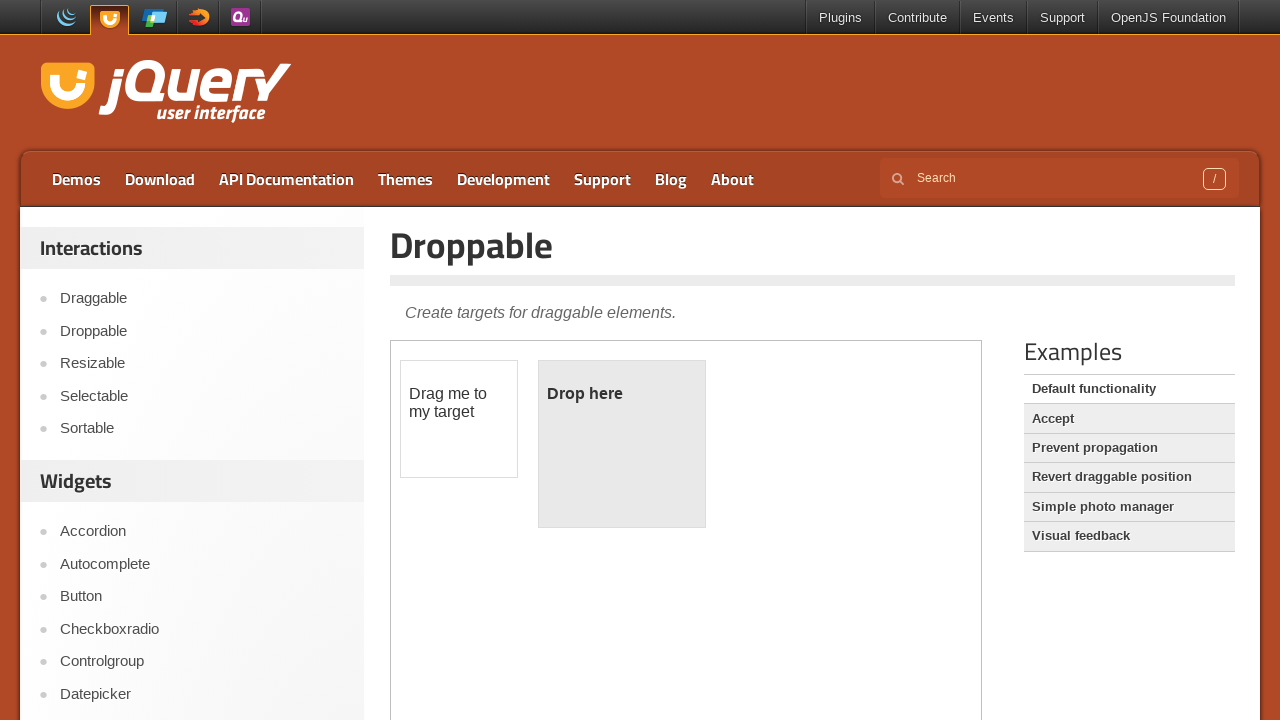

Located the droppable target element with id 'droppable'
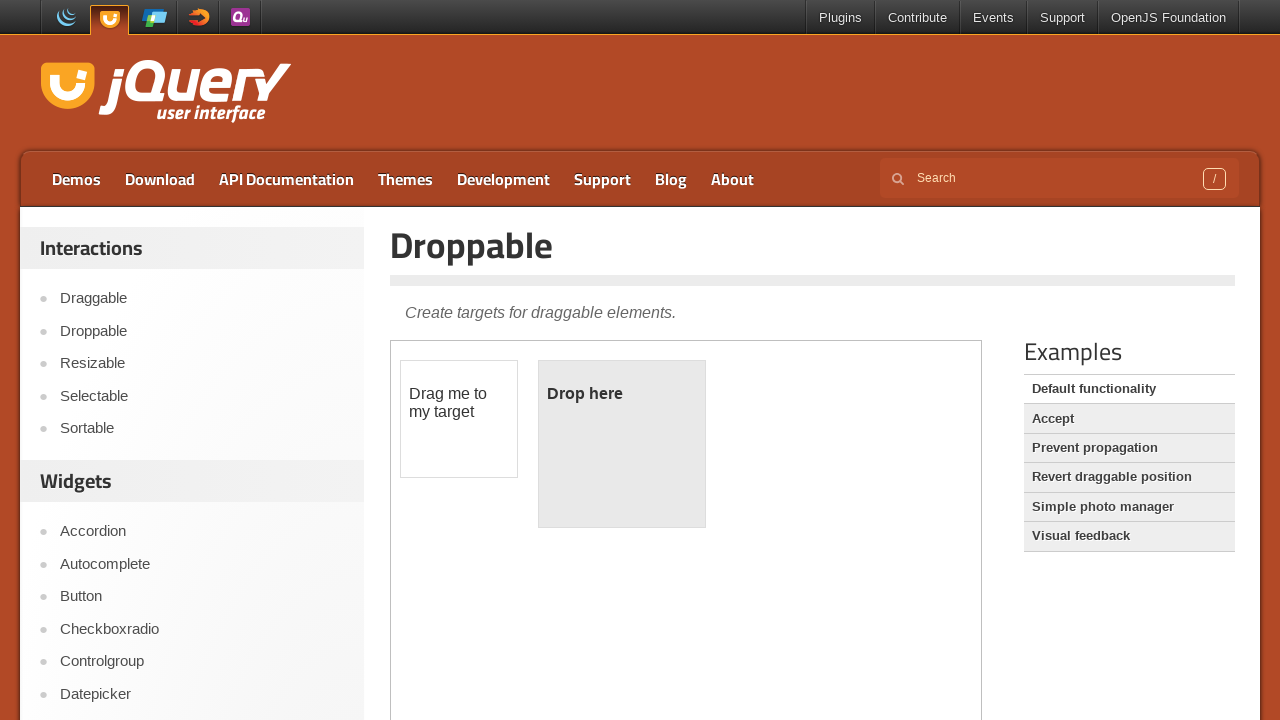

Dragged element from source to target droppable area at (622, 444)
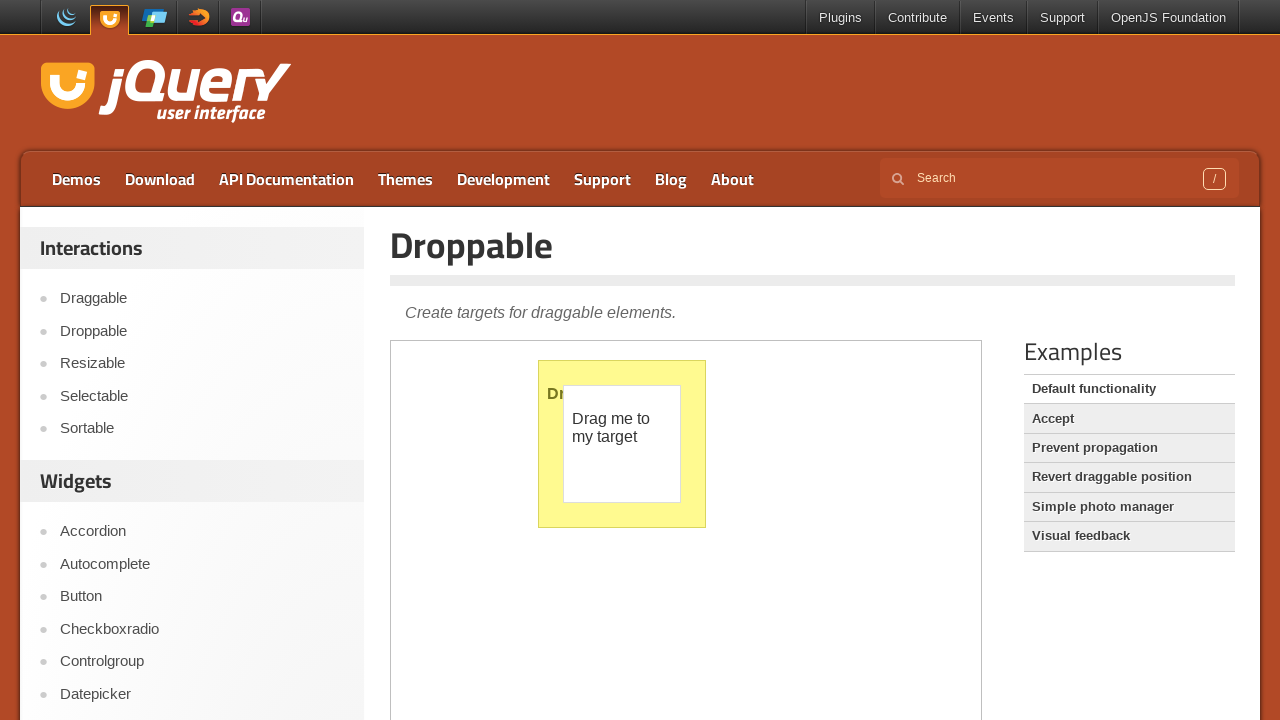

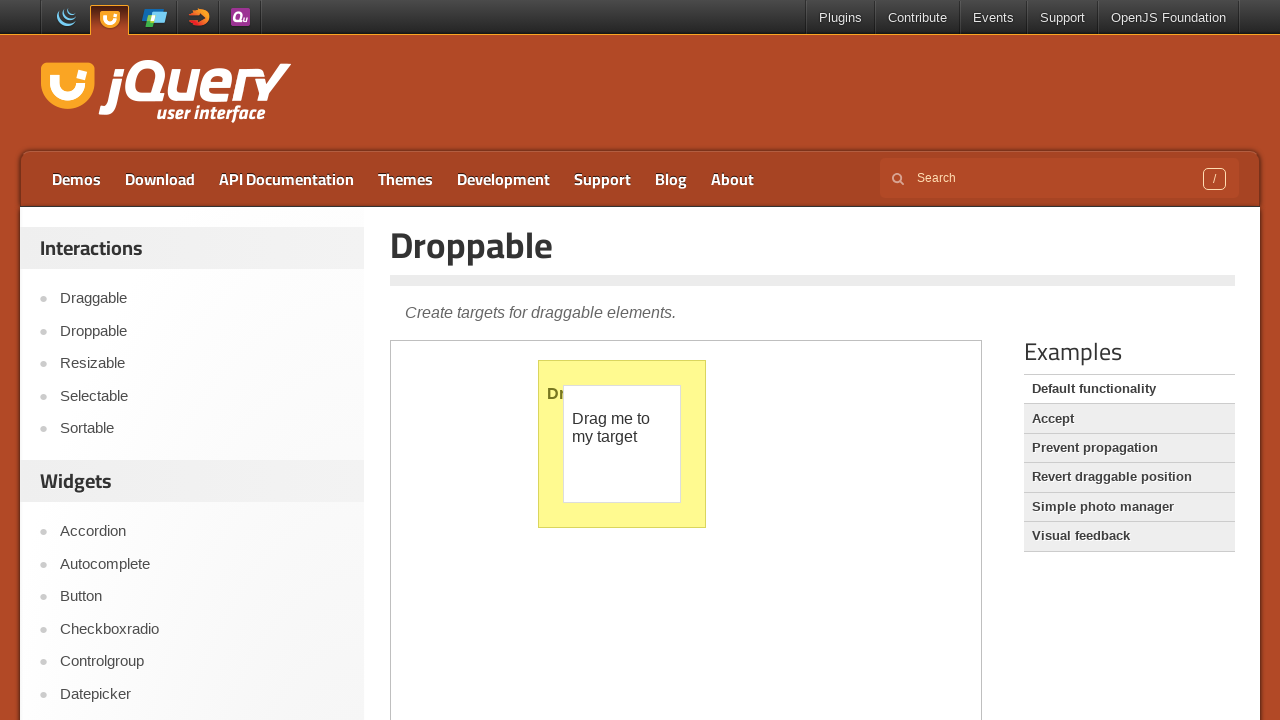